Tests registration form validation when password confirmation doesn't match the original password

Starting URL: https://alada.vn/tai-khoan/dang-ky.html

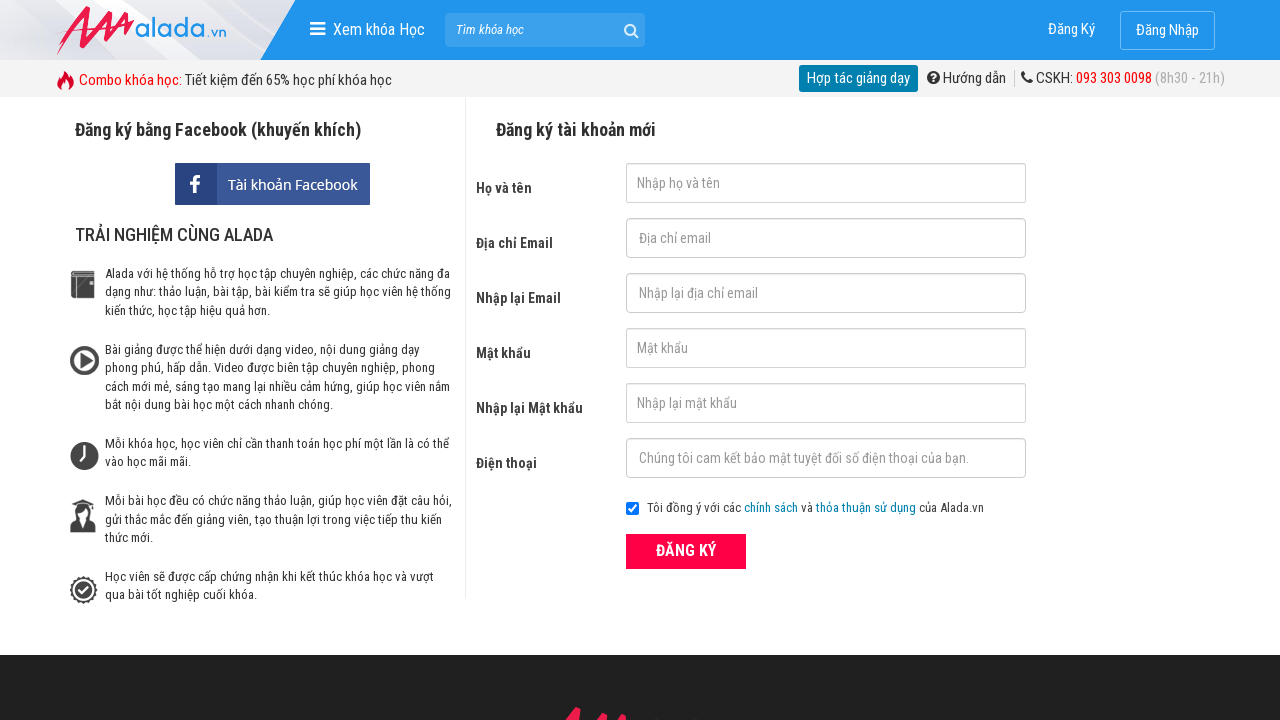

Filled first name field with 'Nguyen Hoa' on #txtFirstname
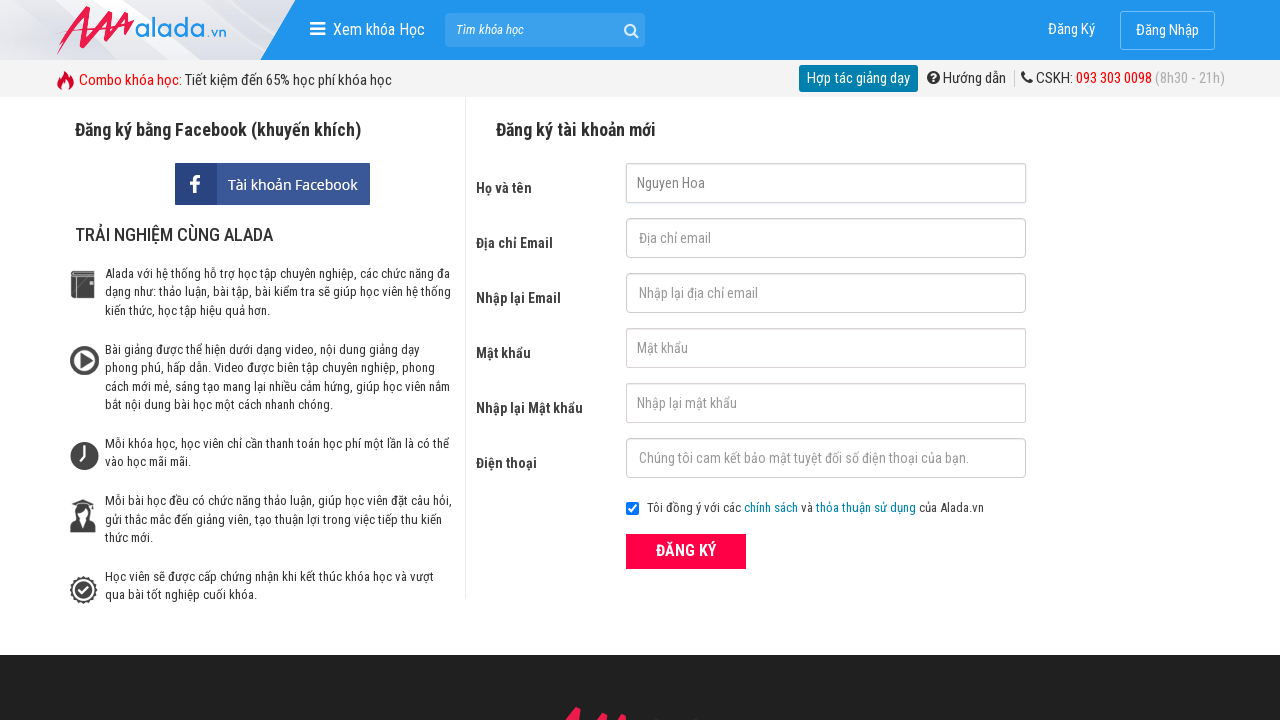

Filled email field with 'hoa@gmail.com' on #txtEmail
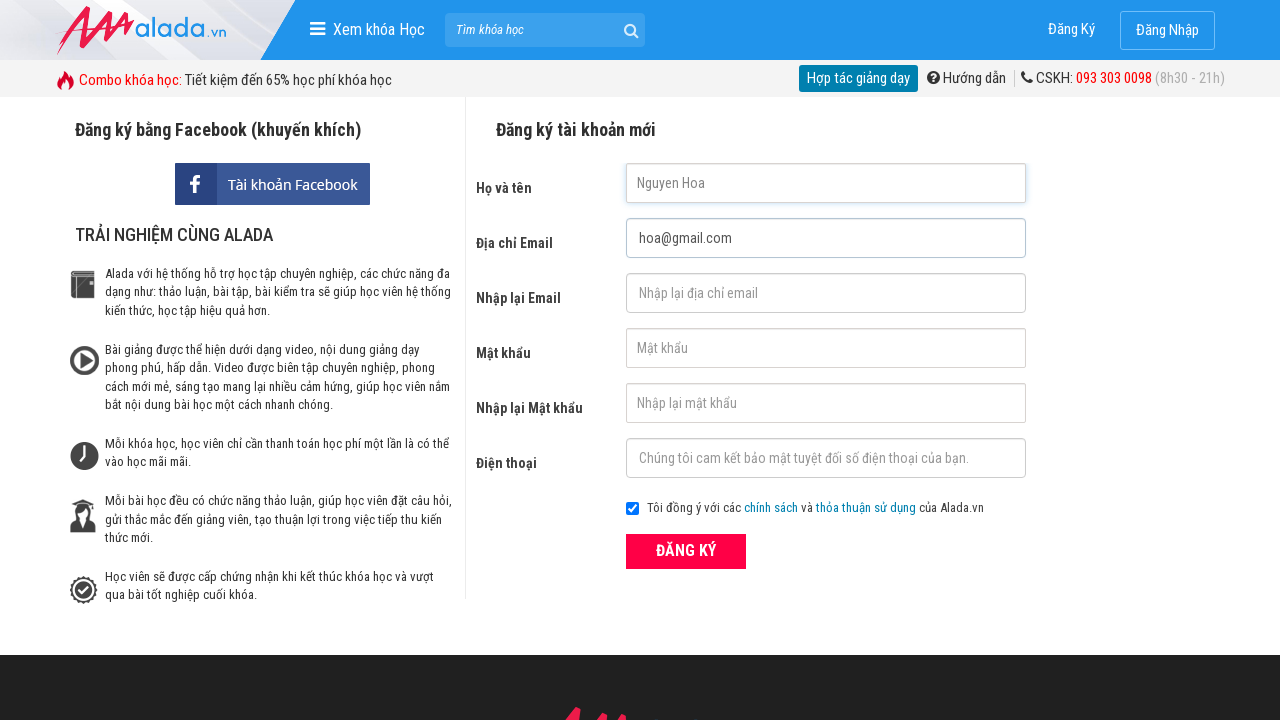

Filled email confirmation field with 'hoa@gmail.com' on #txtCEmail
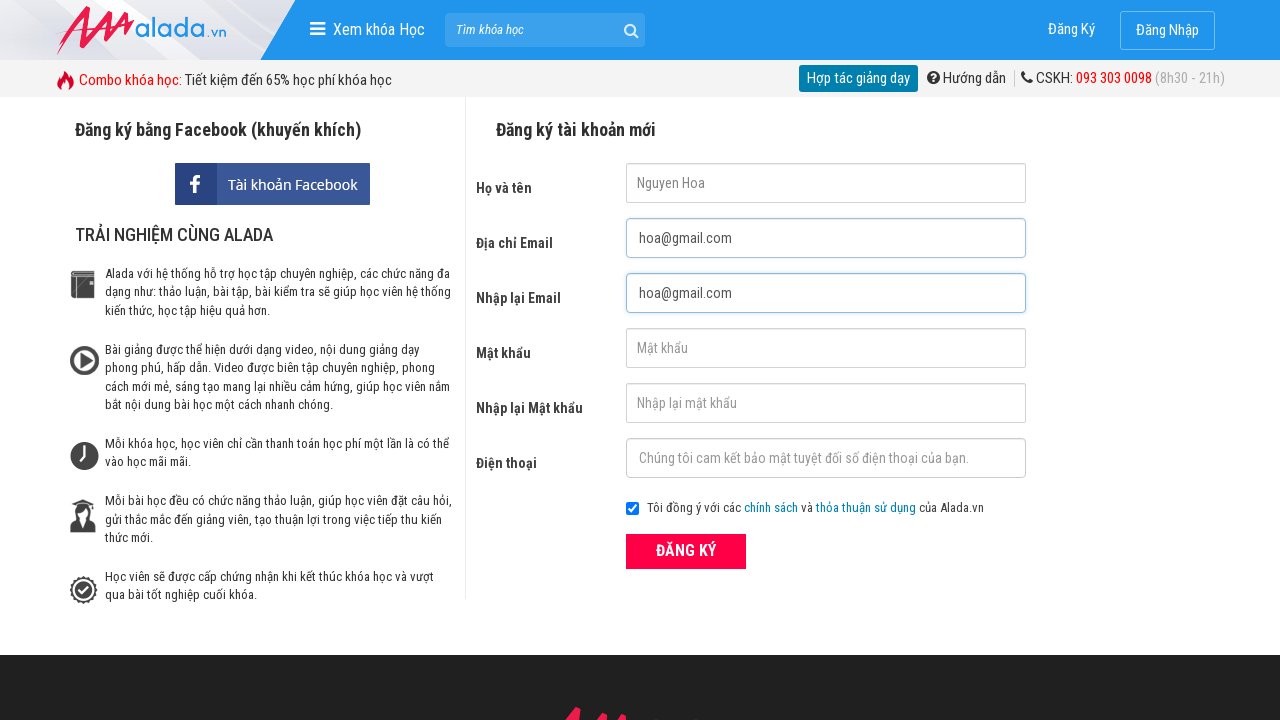

Filled password field with '1234567' on #txtPassword
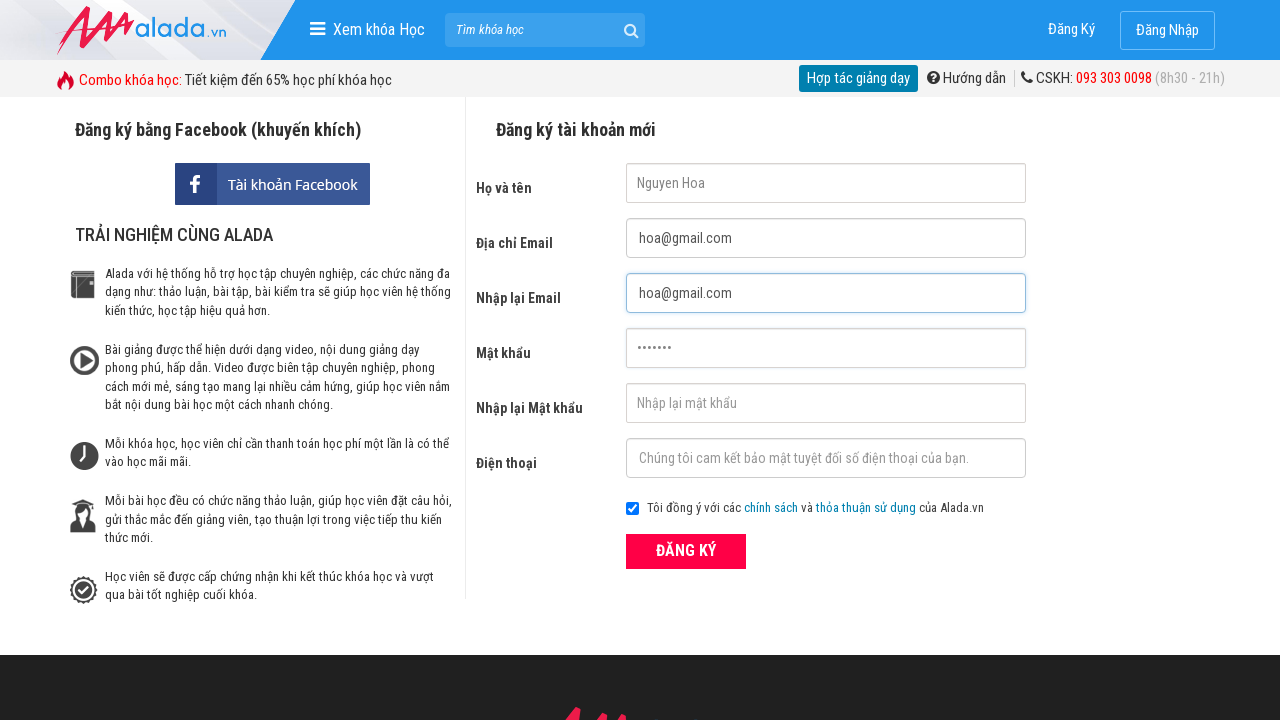

Filled password confirmation field with mismatched password '12345678' on #txtCPassword
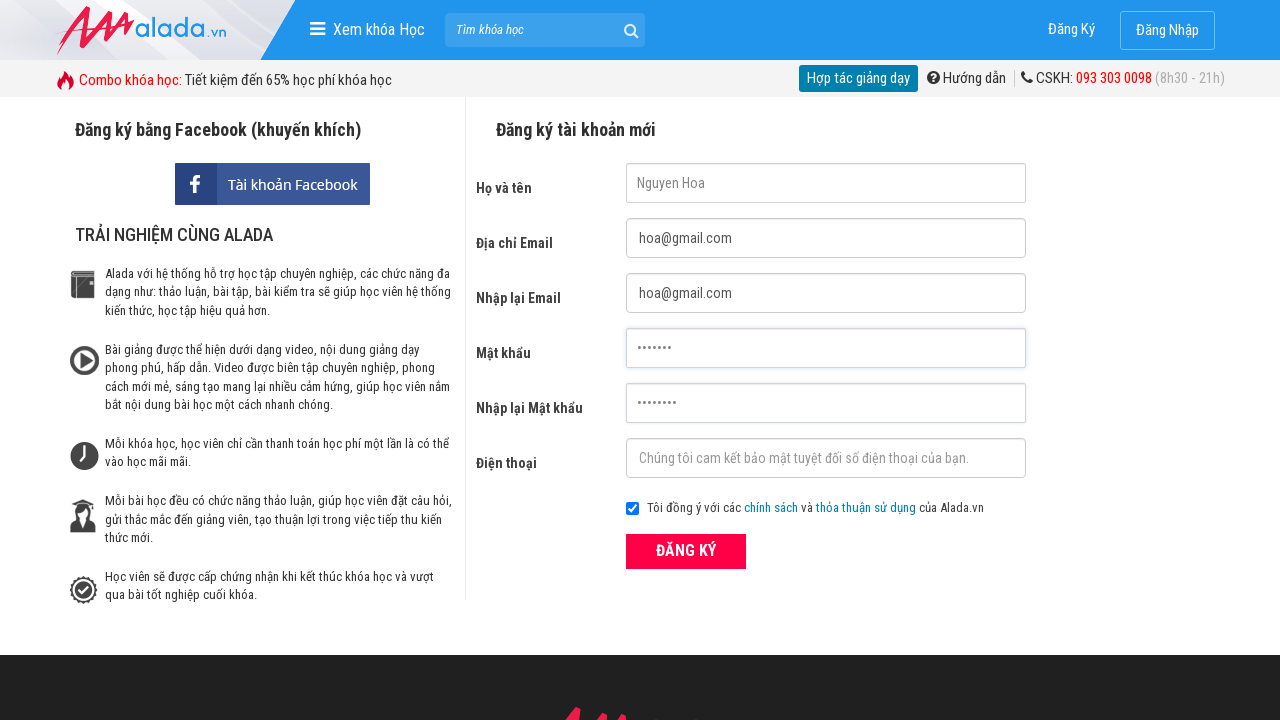

Filled phone number field with '0865235106' on #txtPhone
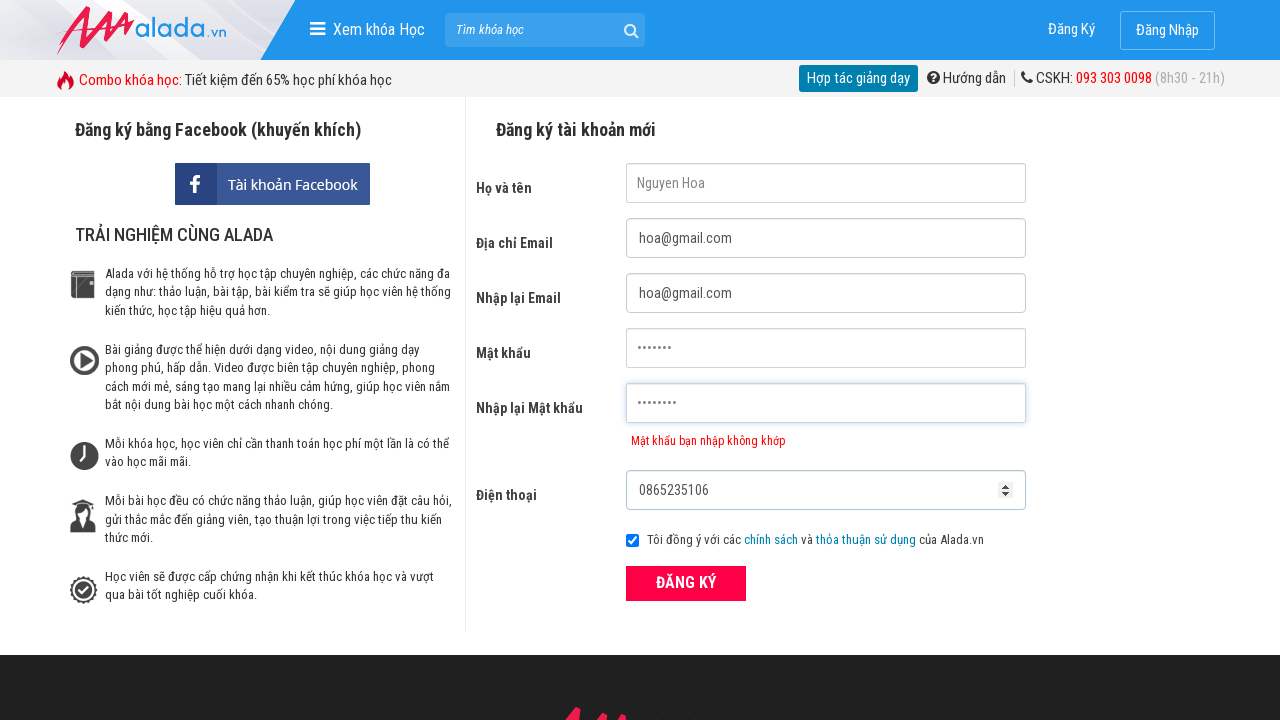

Clicked ĐĂNG KÝ (Register) button to submit form at (686, 583) on xpath=//div[@class='form frmRegister']//button[text()='ĐĂNG KÝ']
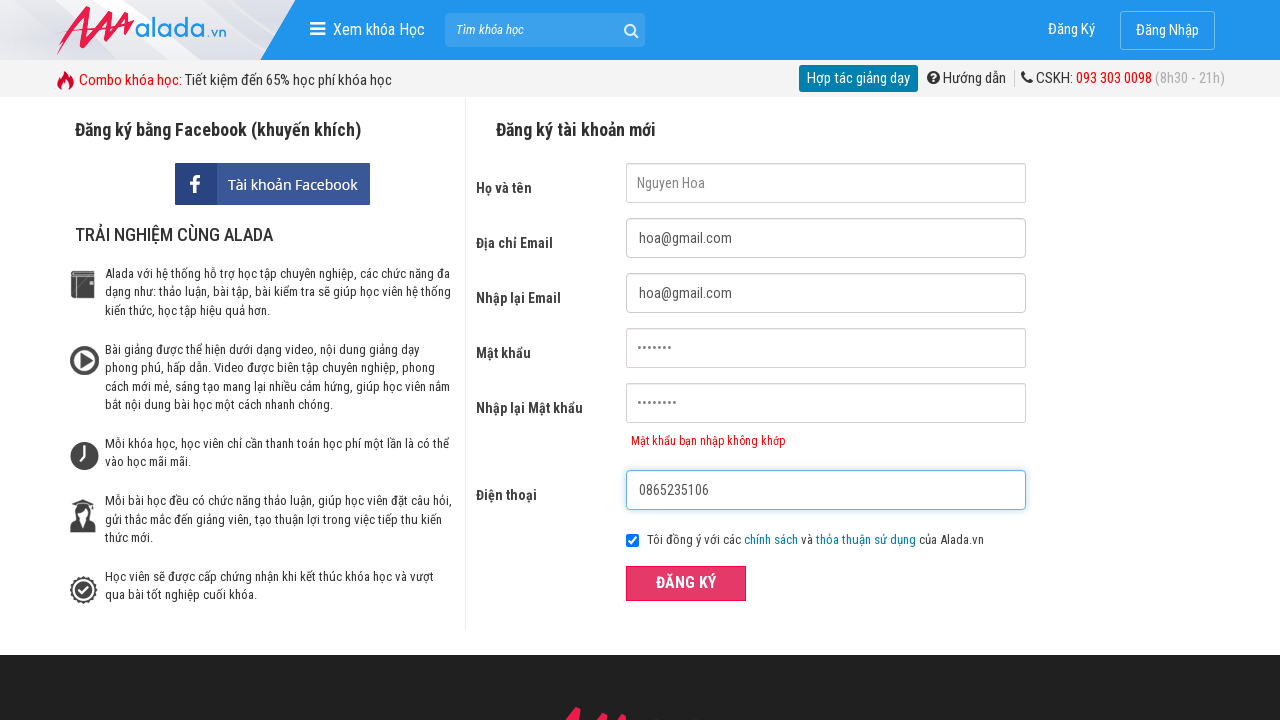

Password confirmation error message appeared
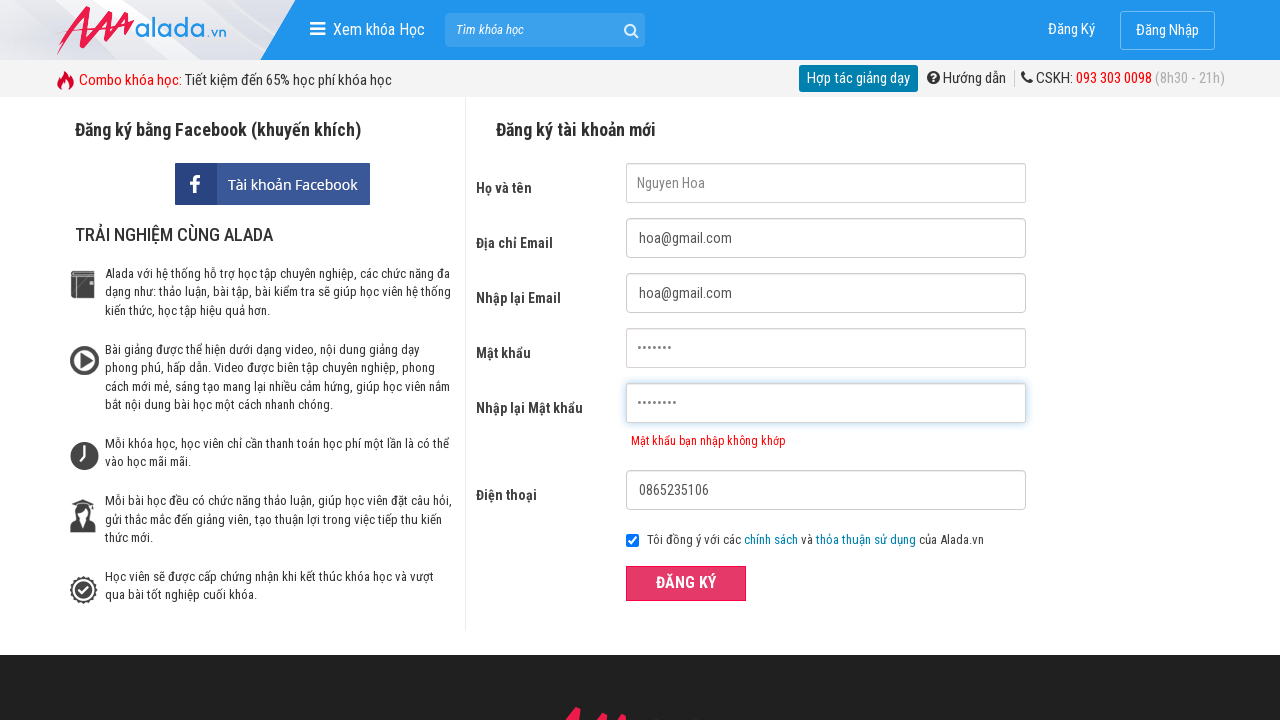

Verified error message text matches 'Mật khẩu bạn nhập không khớp'
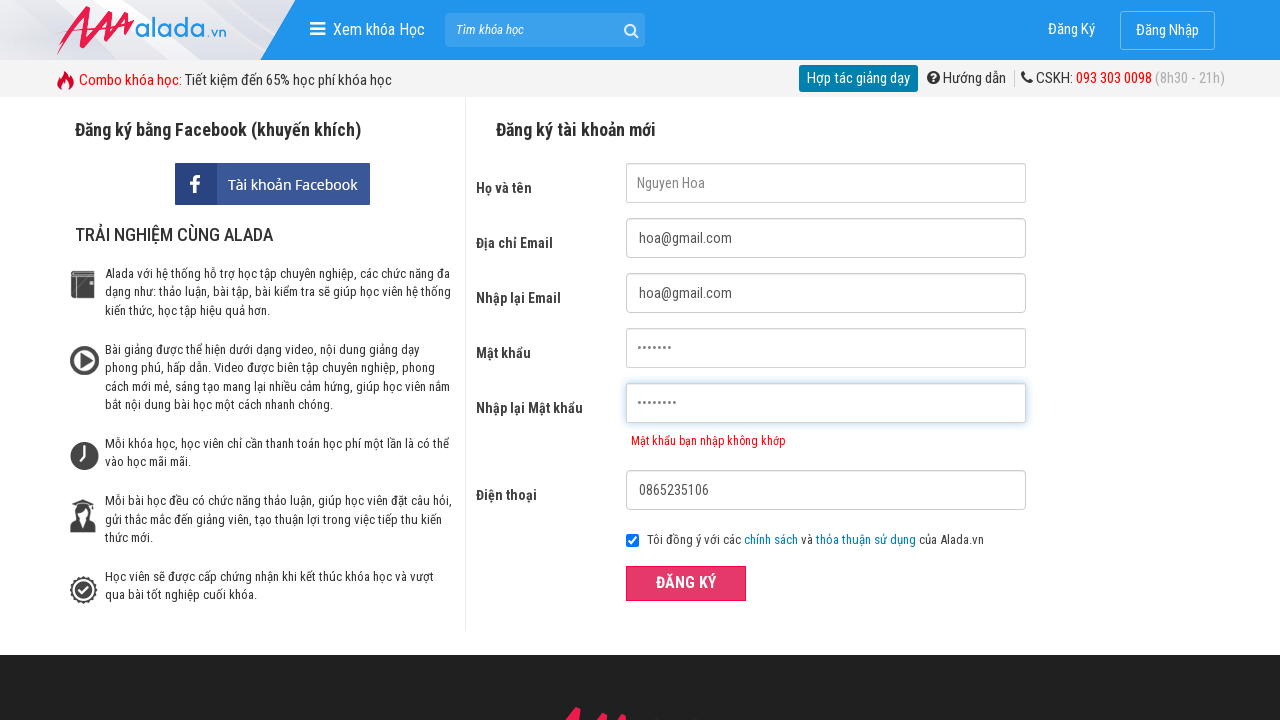

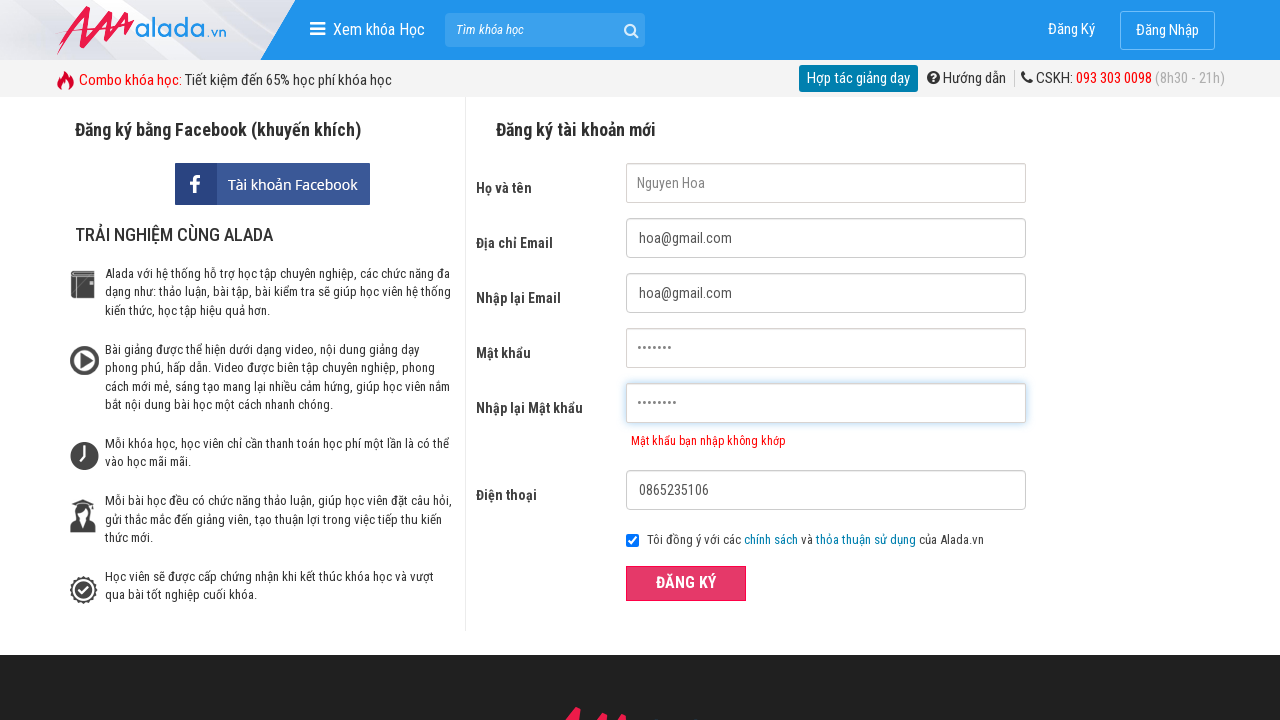